Fills out a Selenium practice form by entering personal information, selecting options for gender, experience, profession, tools, and location, then submits the form

Starting URL: https://www.techlistic.com/p/selenium-practice-form.html

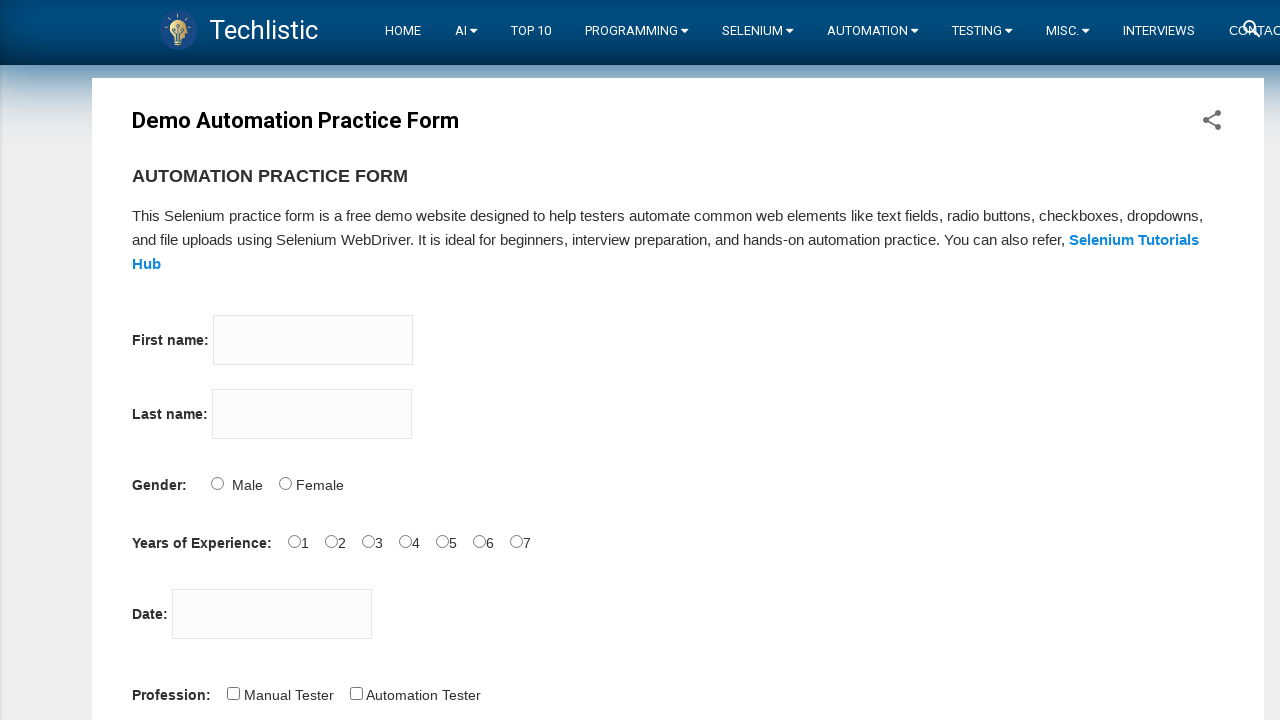

Filled firstname field with 'Nevzat' on input[name='firstname']
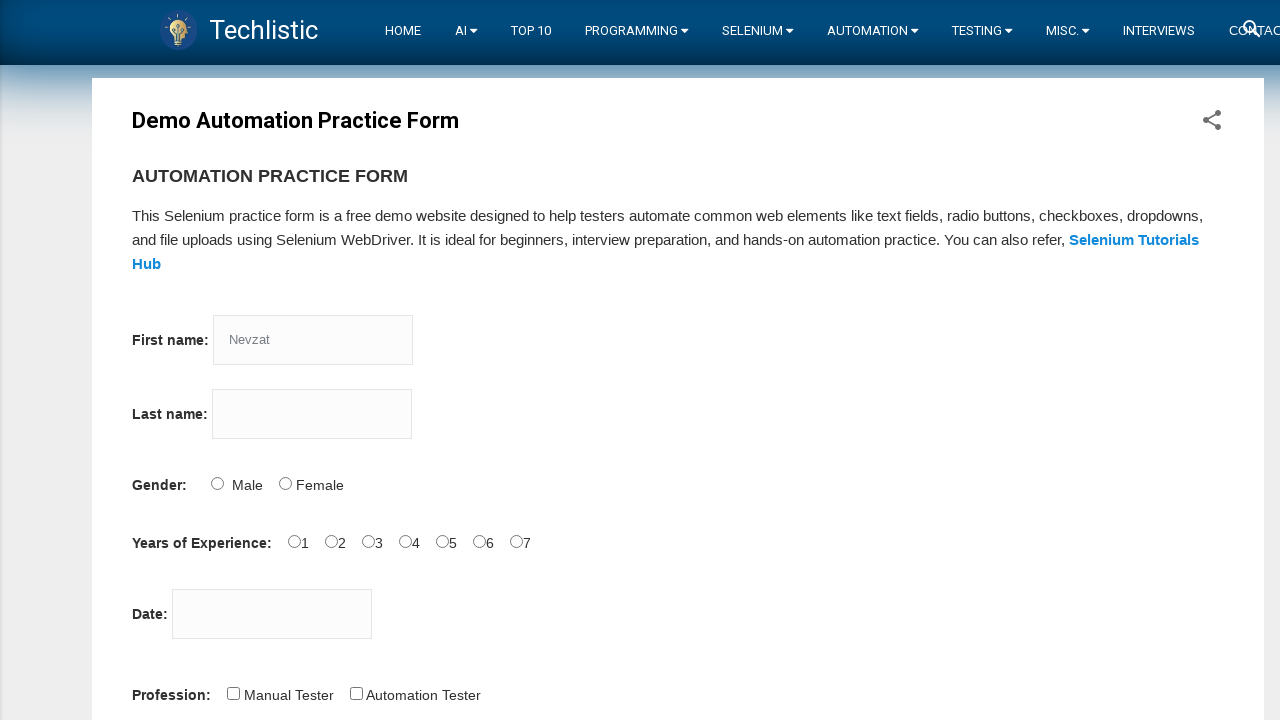

Filled lastname field with 'Celik' on input[name='lastname']
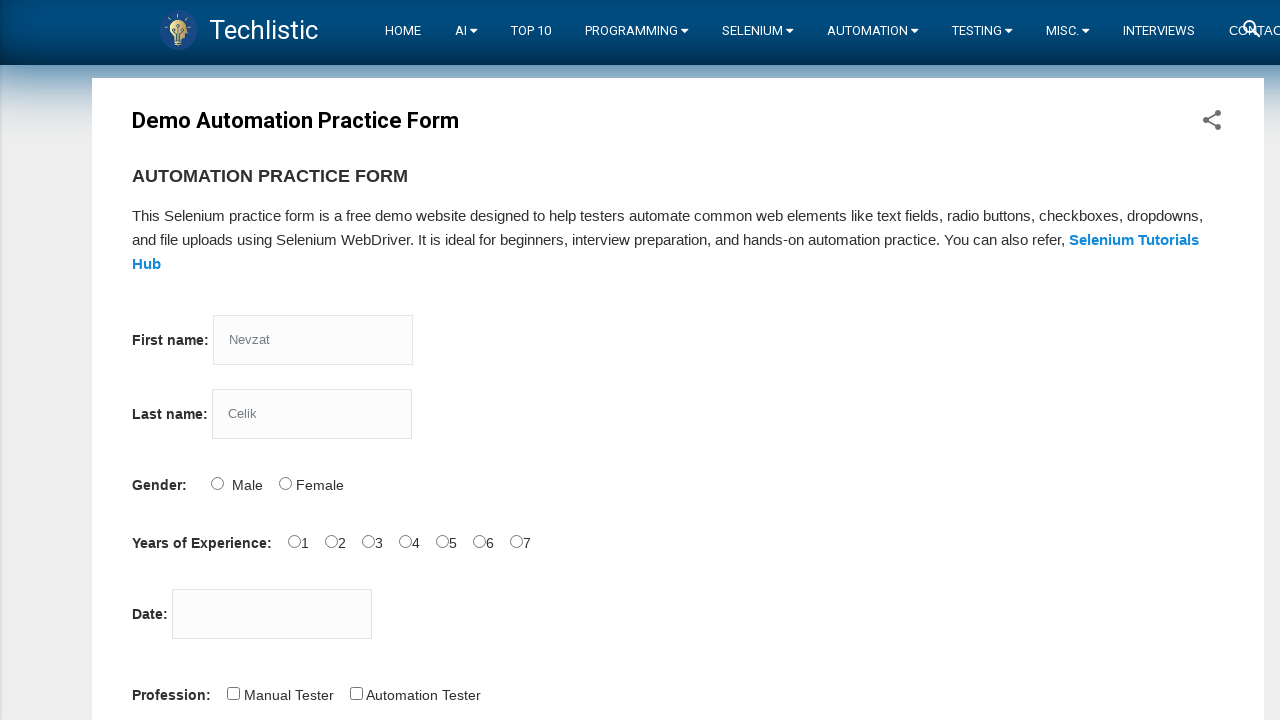

Selected Male gender option at (217, 483) on input#sex-0
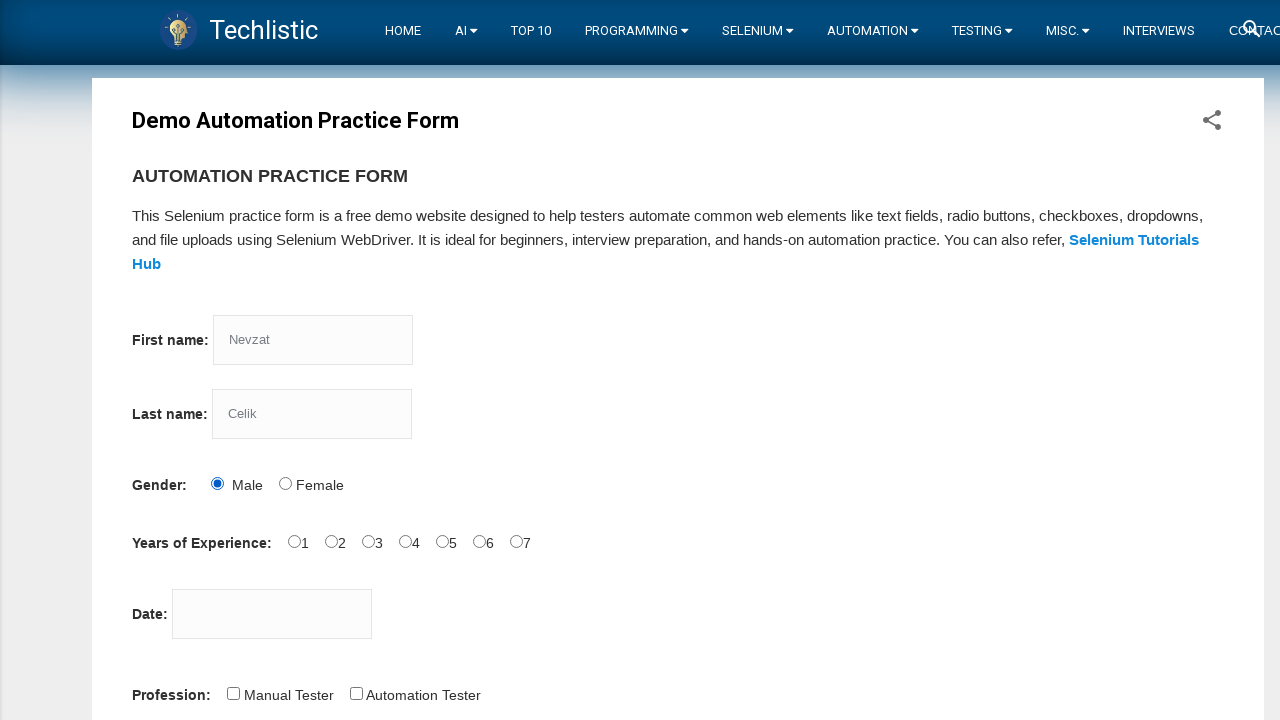

Selected years of experience option at (331, 541) on input#exp-1
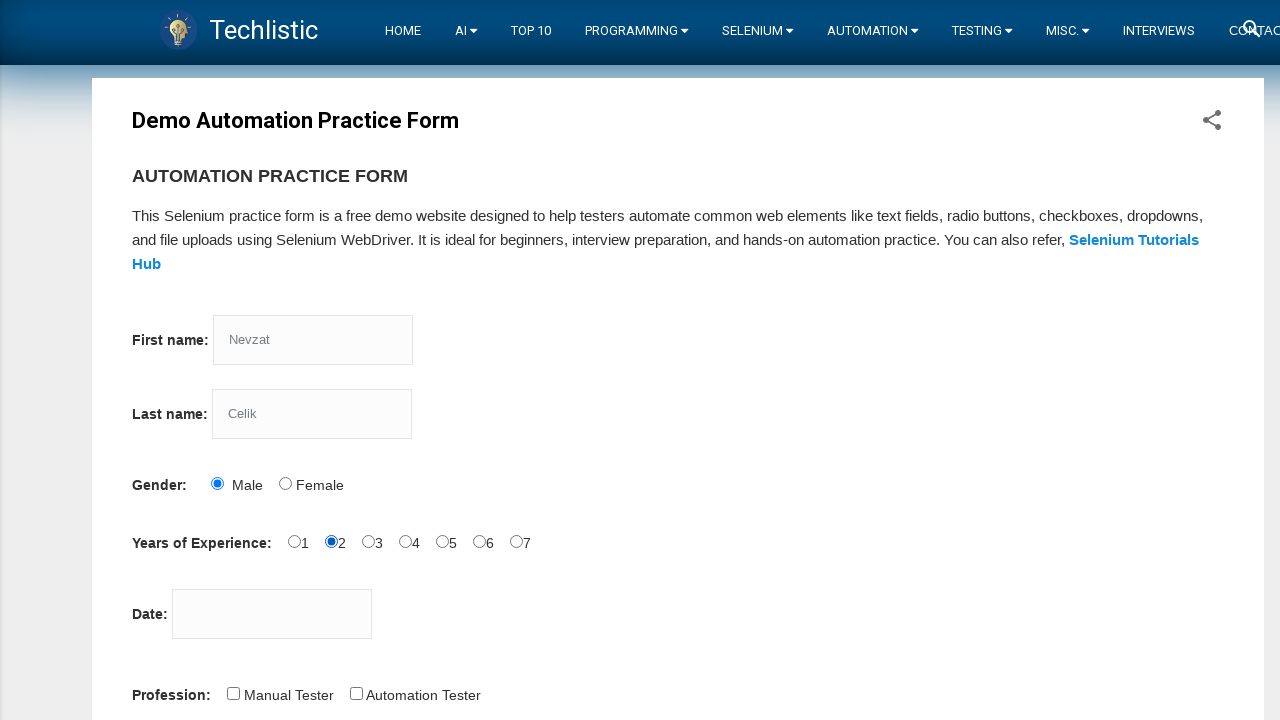

Filled date field with '21.04.2022' on input#datepicker
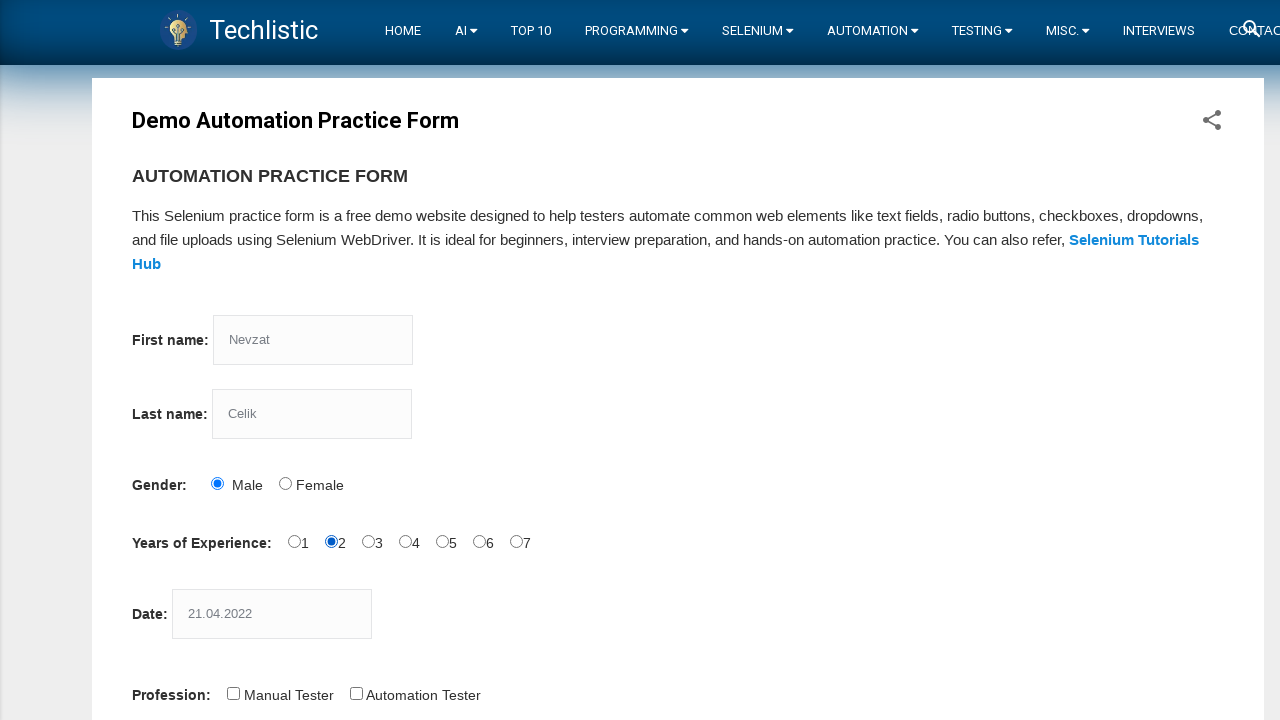

Selected Automation Tester profession at (356, 693) on input#profession-1
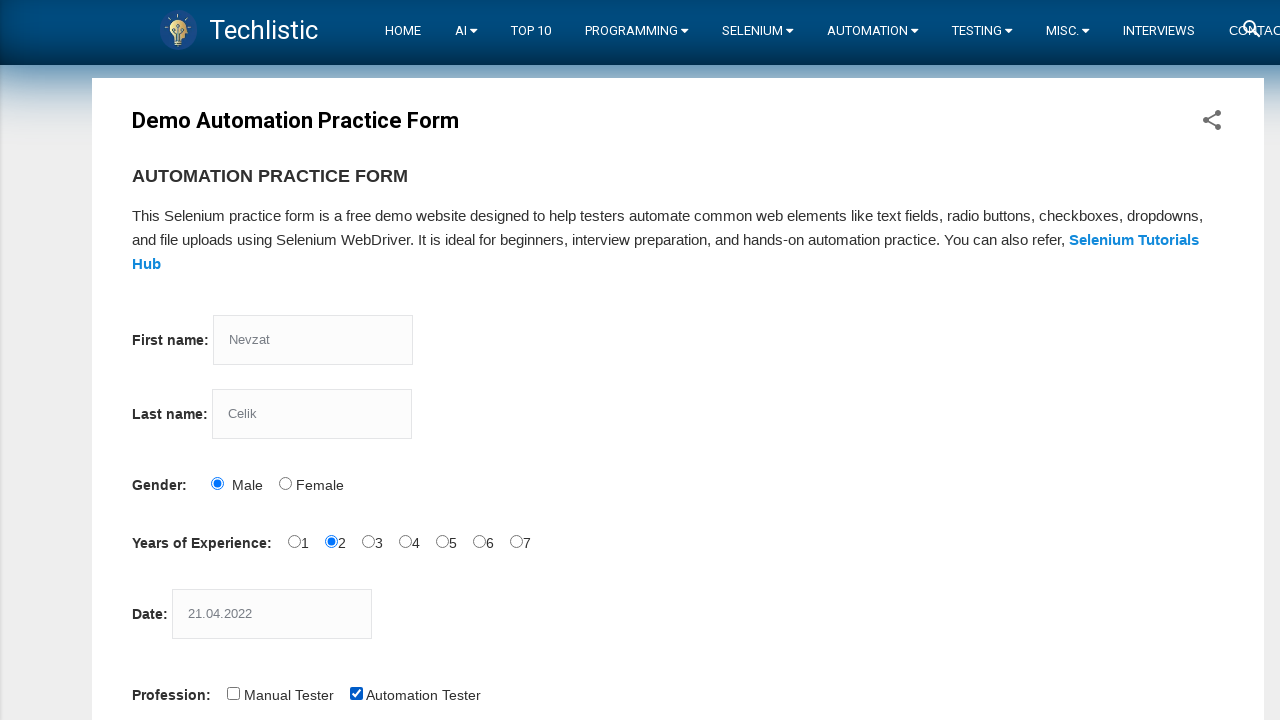

Selected Selenium Webdriver tool at (446, 360) on input#tool-2
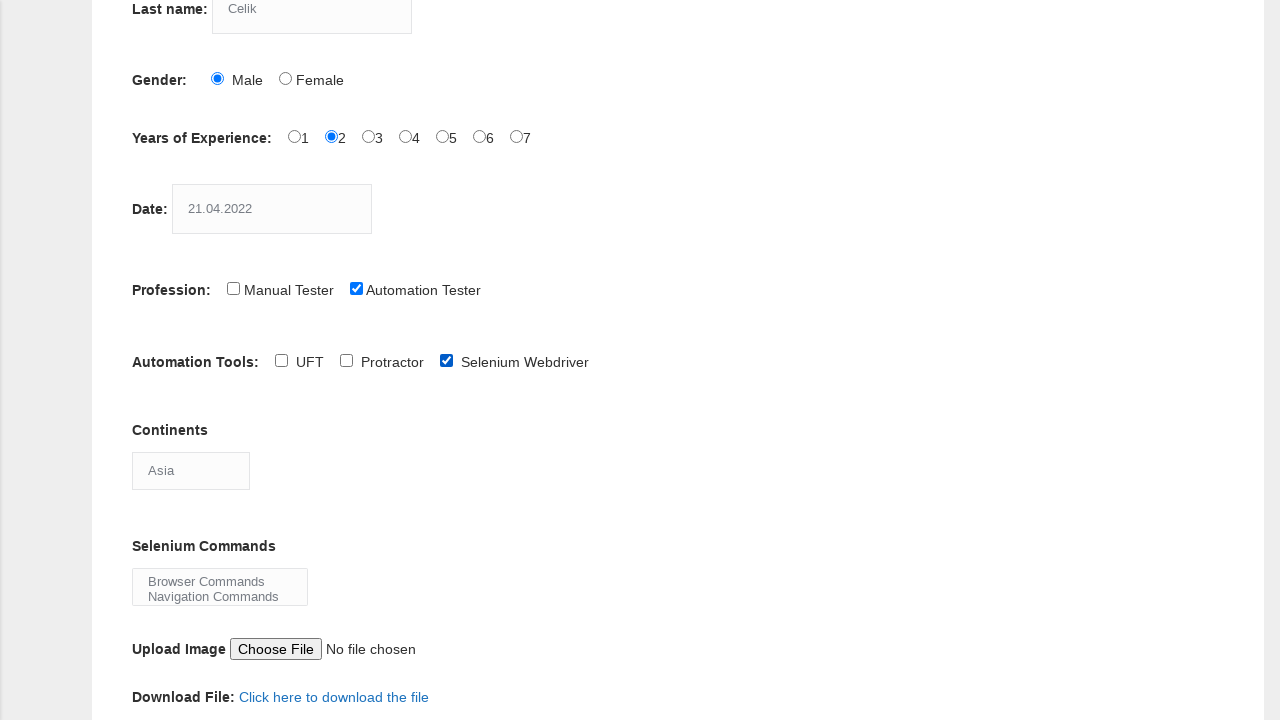

Selected Europe continent on select.input-xlarge
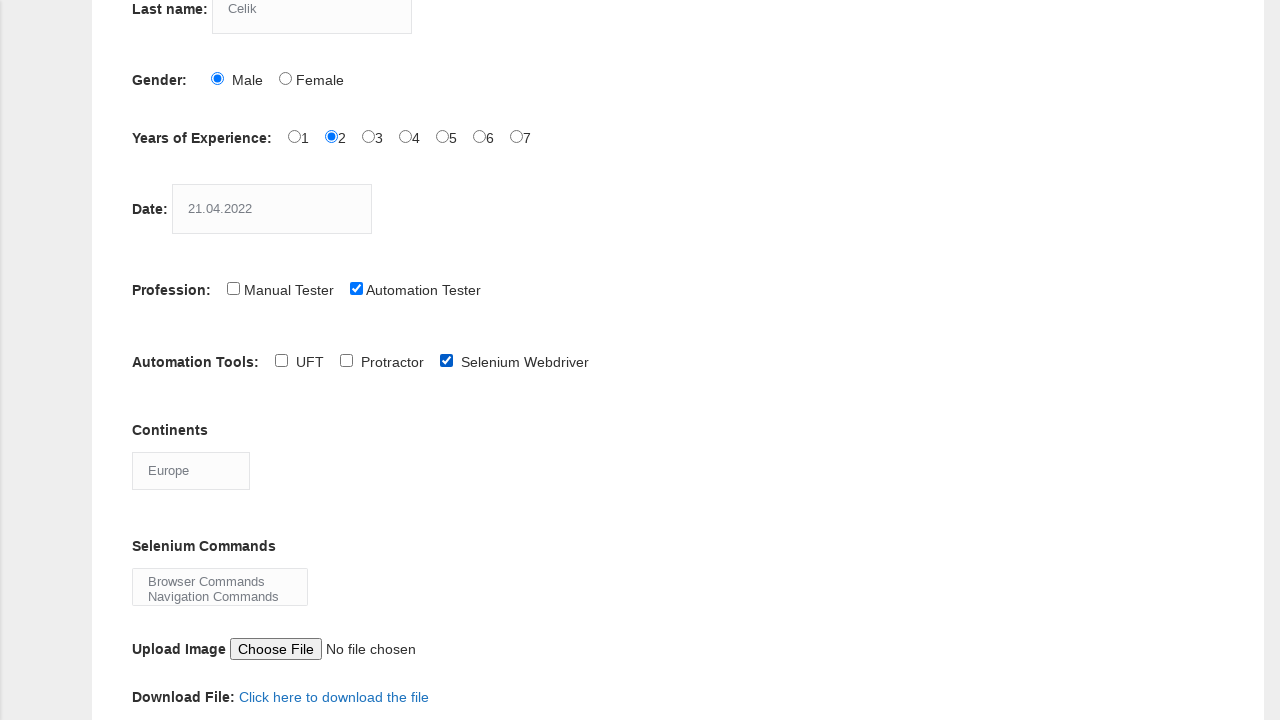

Selected Browser Commands option on select#selenium_commands
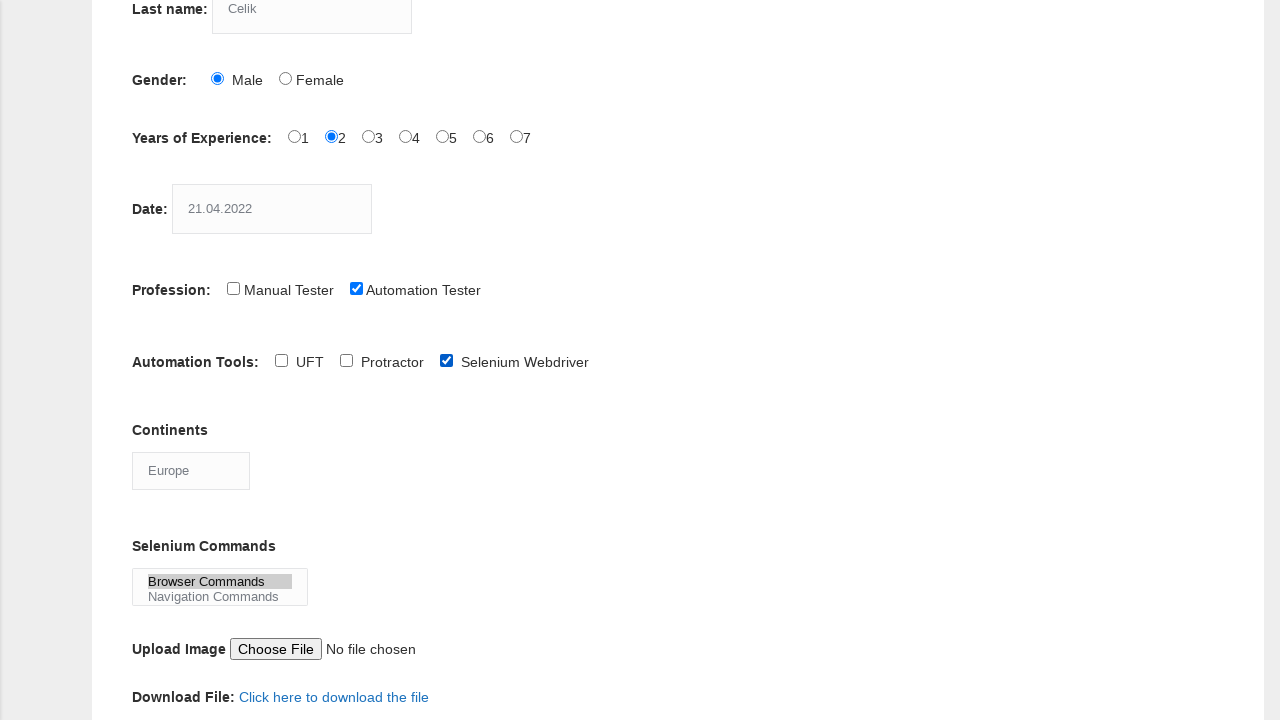

Clicked submit button to submit the form at (157, 360) on button#submit
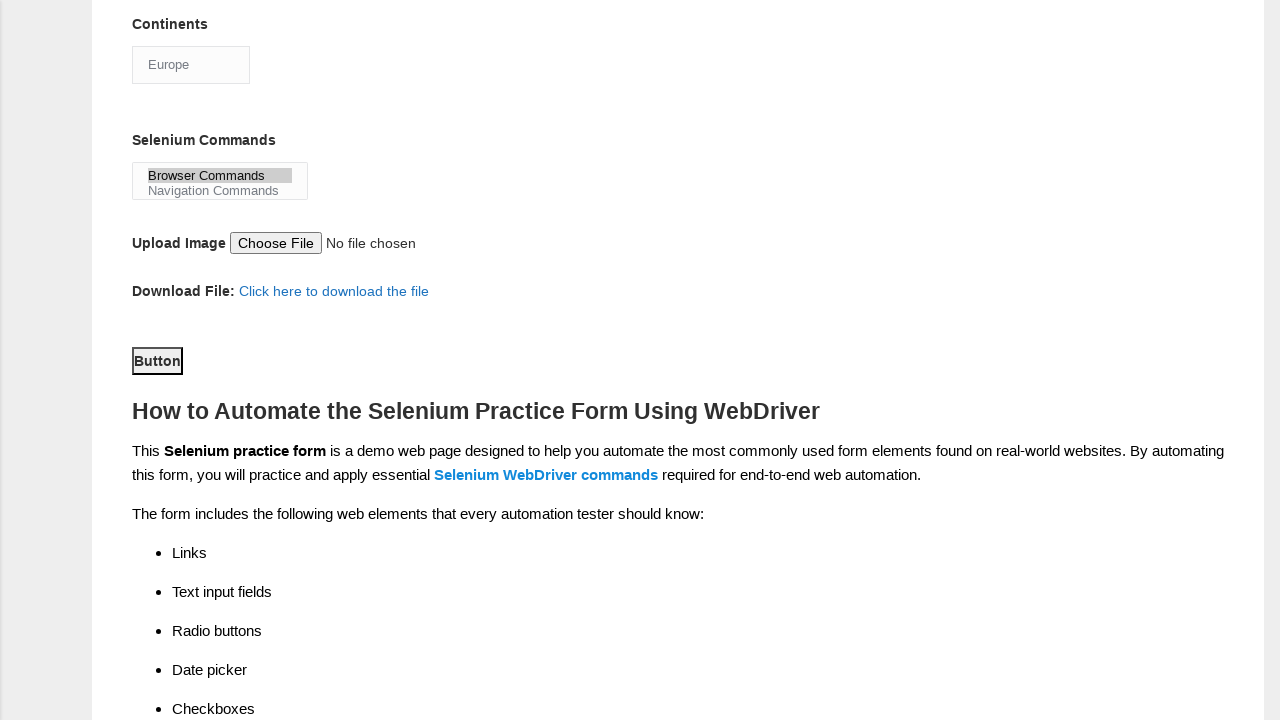

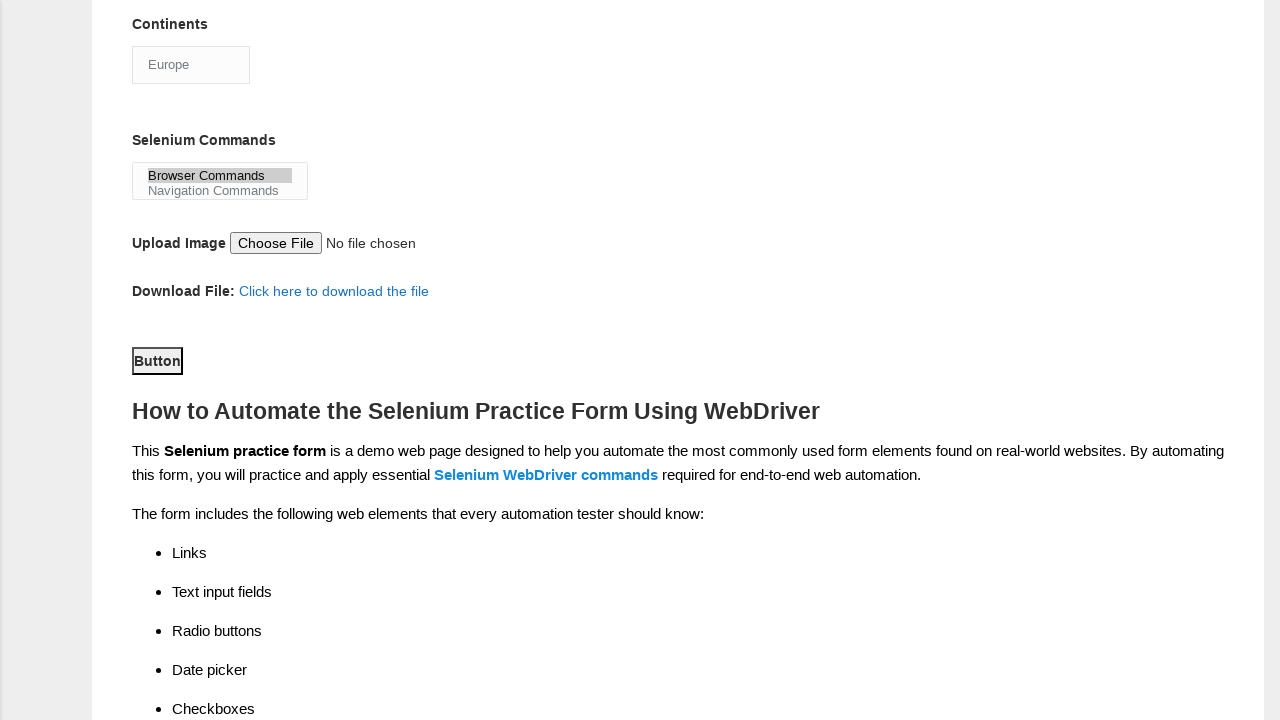